Navigates to OrangeHRM demo login page and verifies page elements including logo, title, and social media links are present

Starting URL: https://opensource-demo.orangehrmlive.com/web/index.php/auth/login

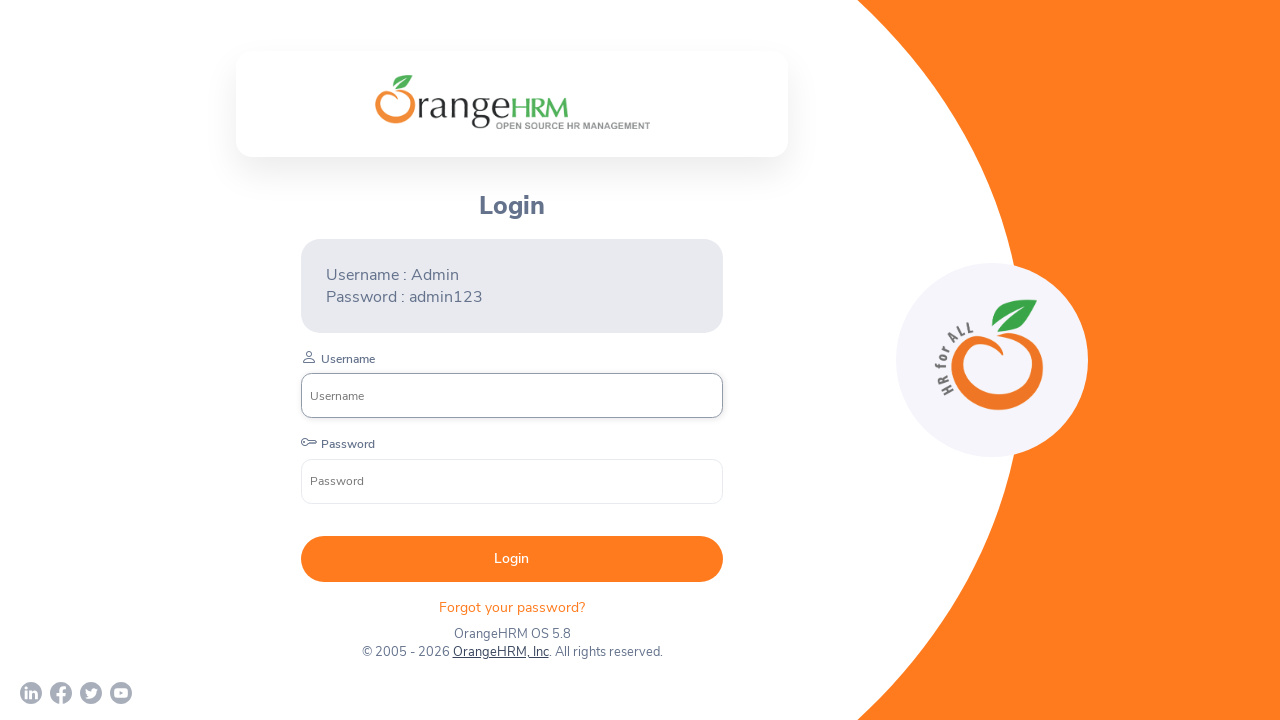

Waited 5 seconds for page to fully load
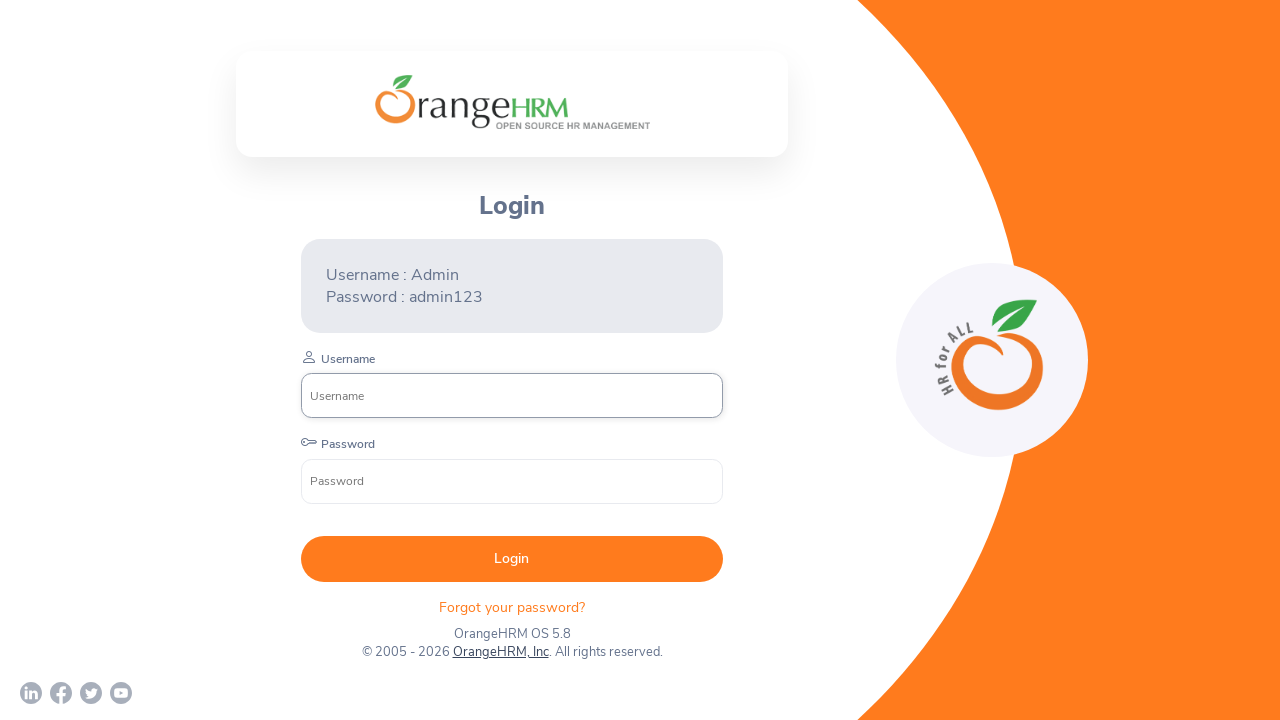

Located all logo elements on the page
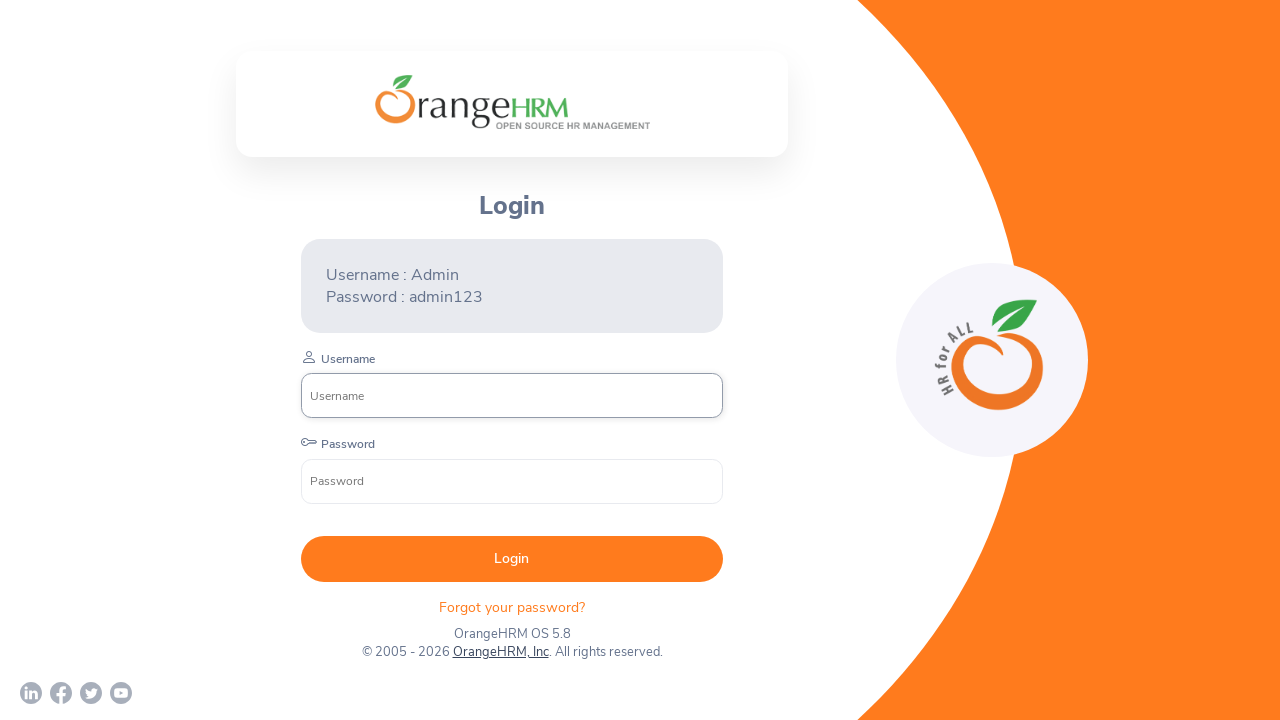

Verified OrangeHRM logo is present on login page
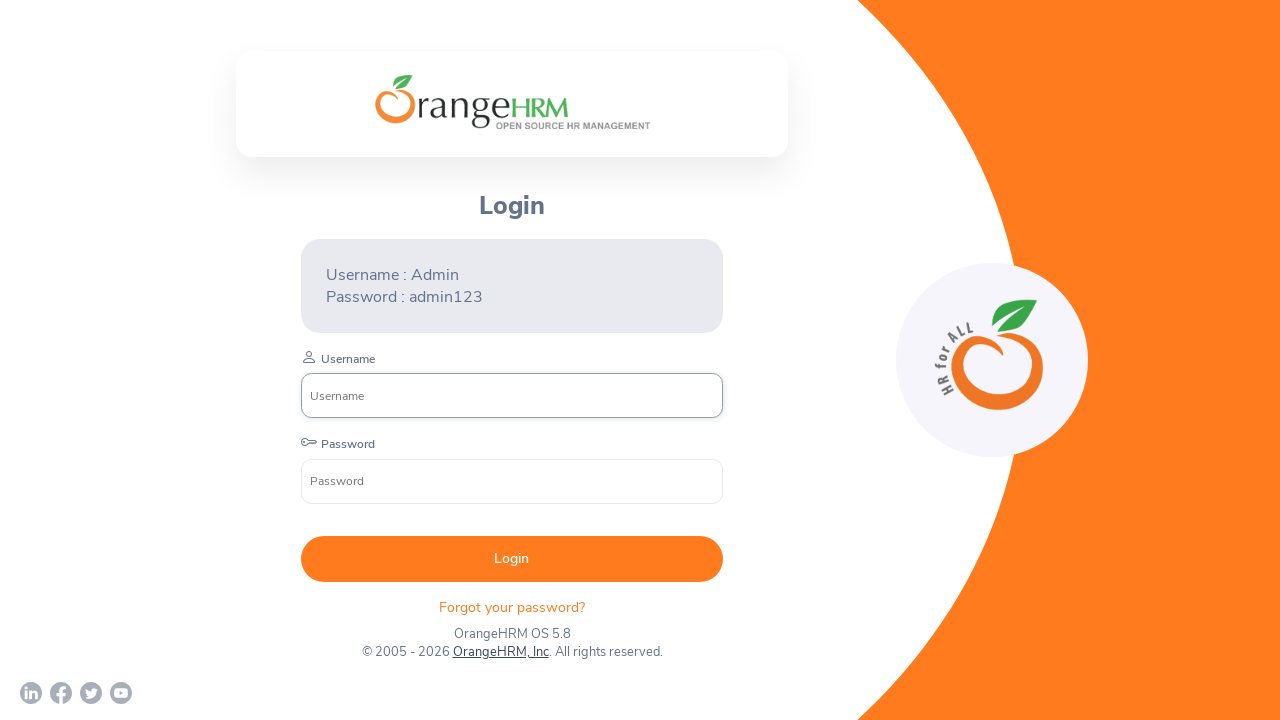

Located all hyperlinks with href attribute on the page
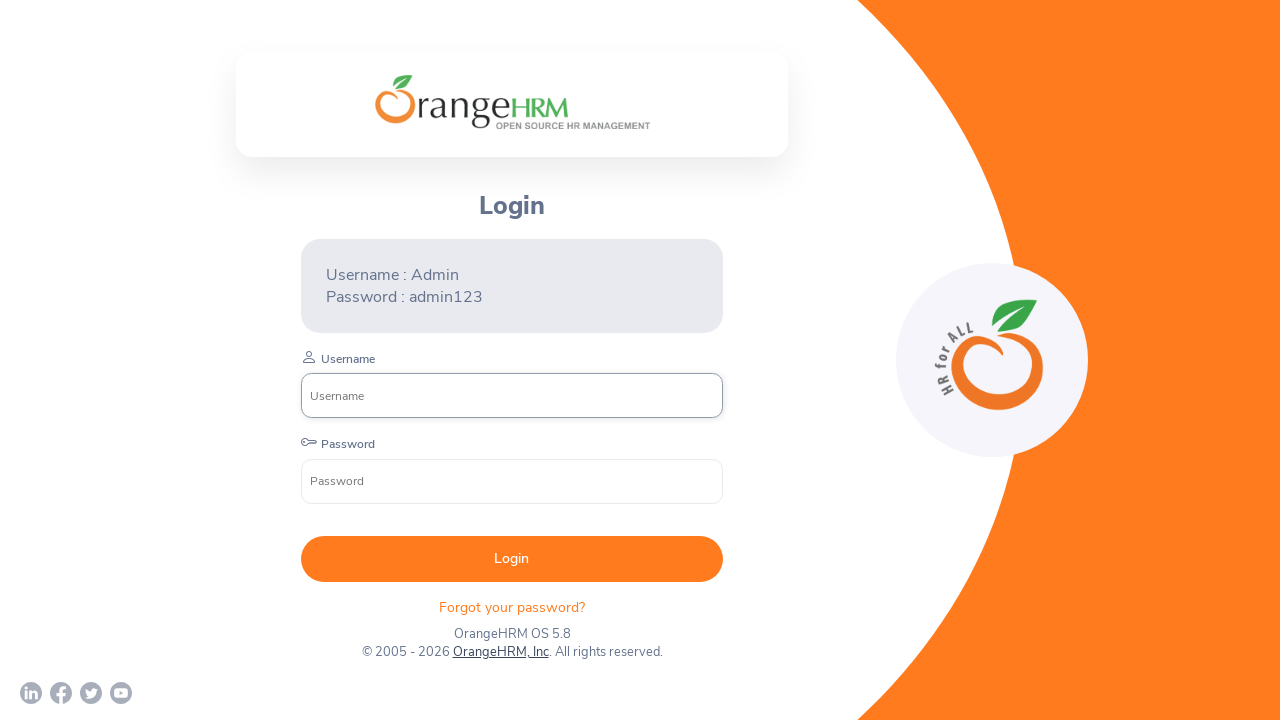

Verified social media links (LinkedIn, Facebook, Twitter, YouTube) are present on the page
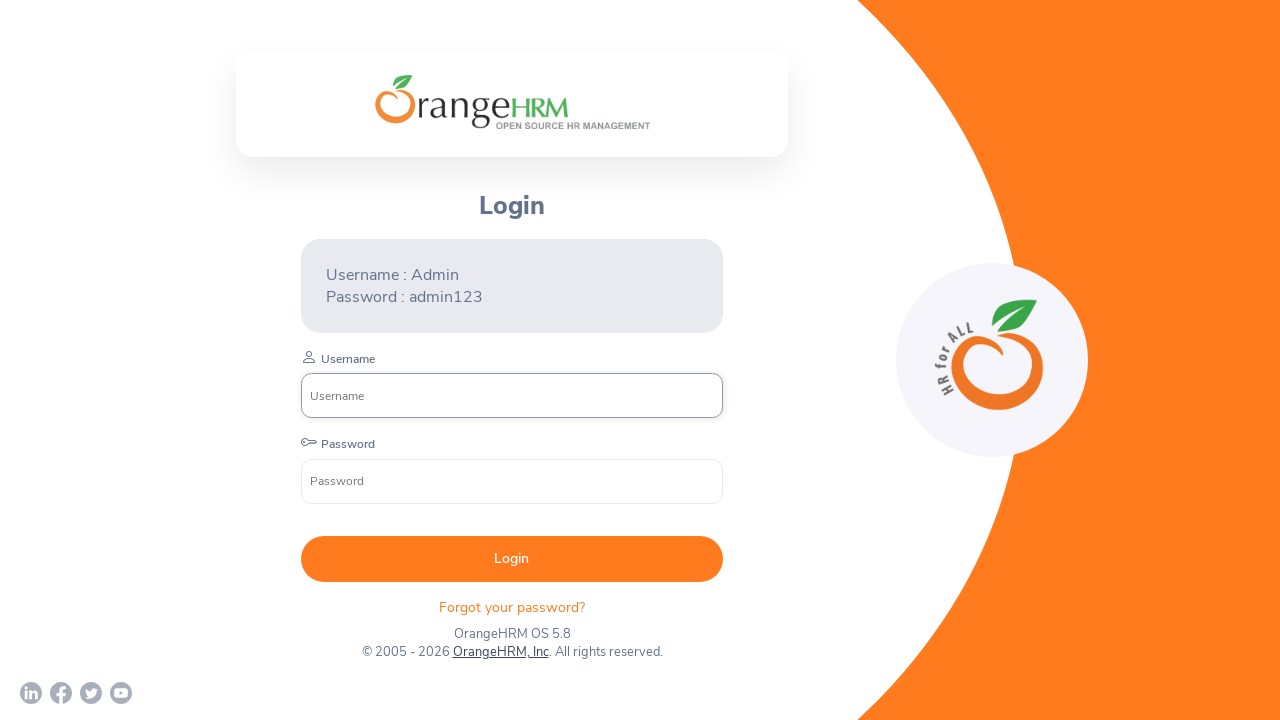

Retrieved page title
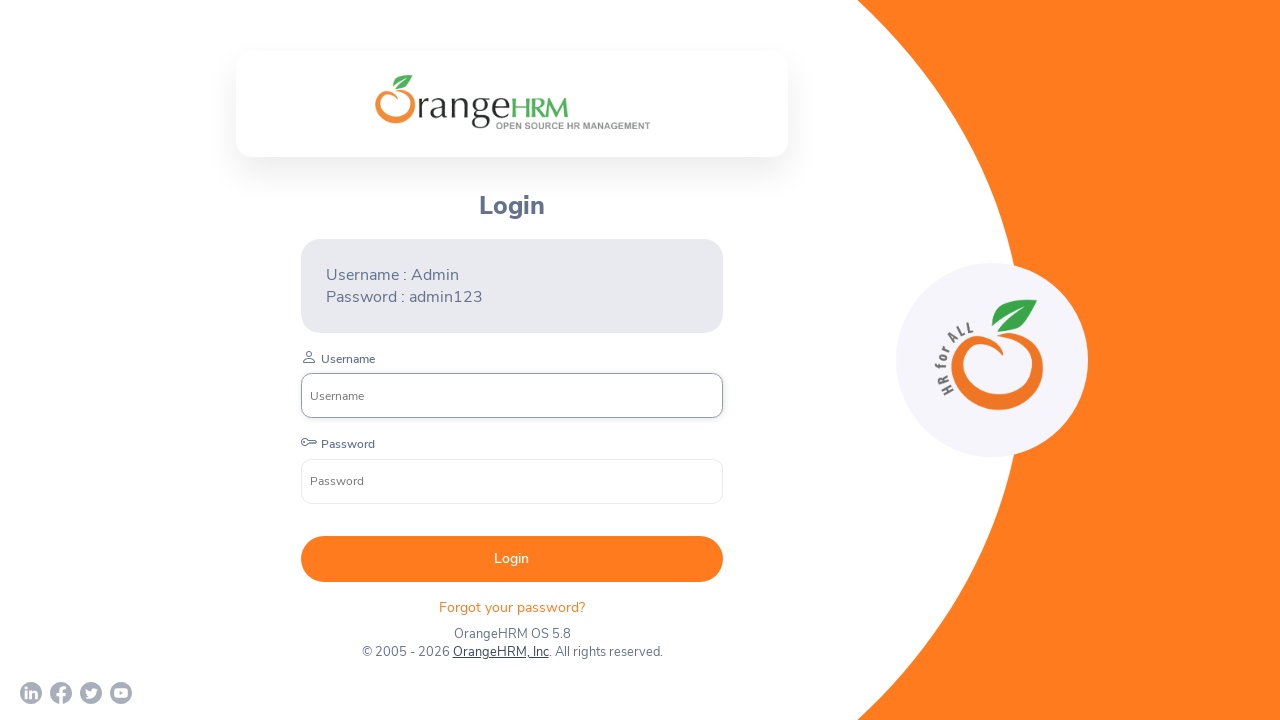

Verified page title contains 'HRM'
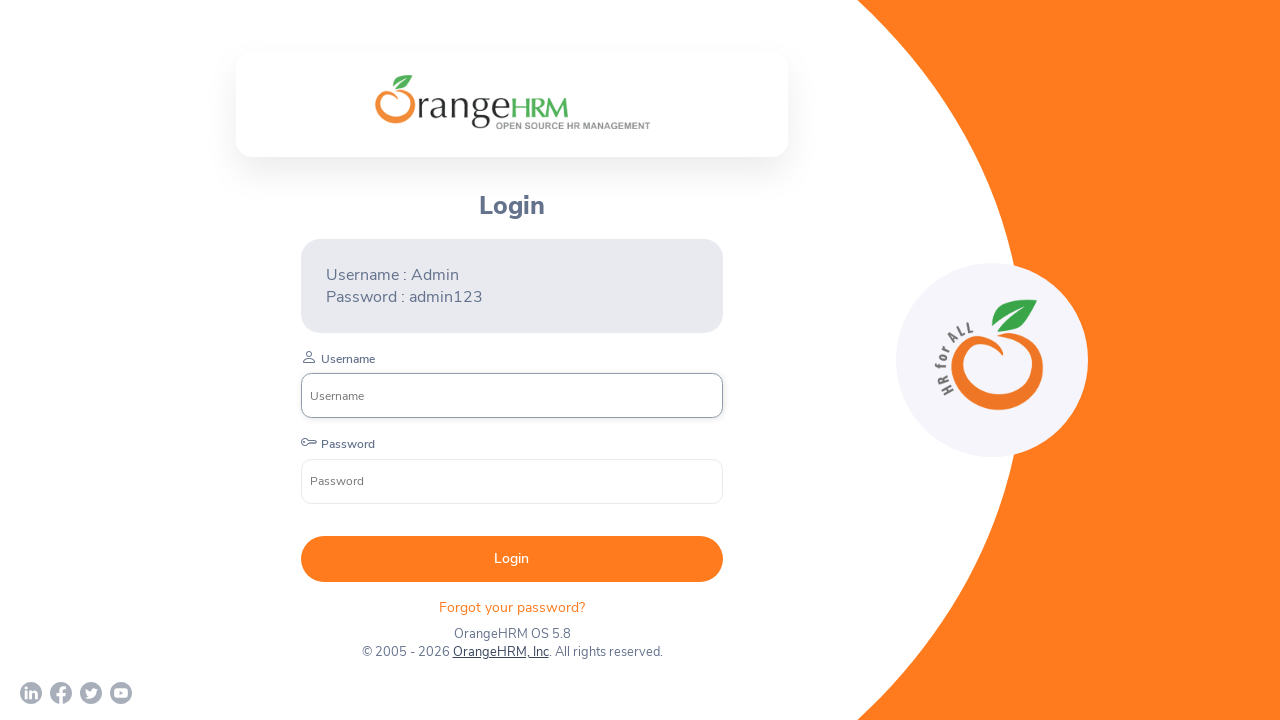

Retrieved current page URL
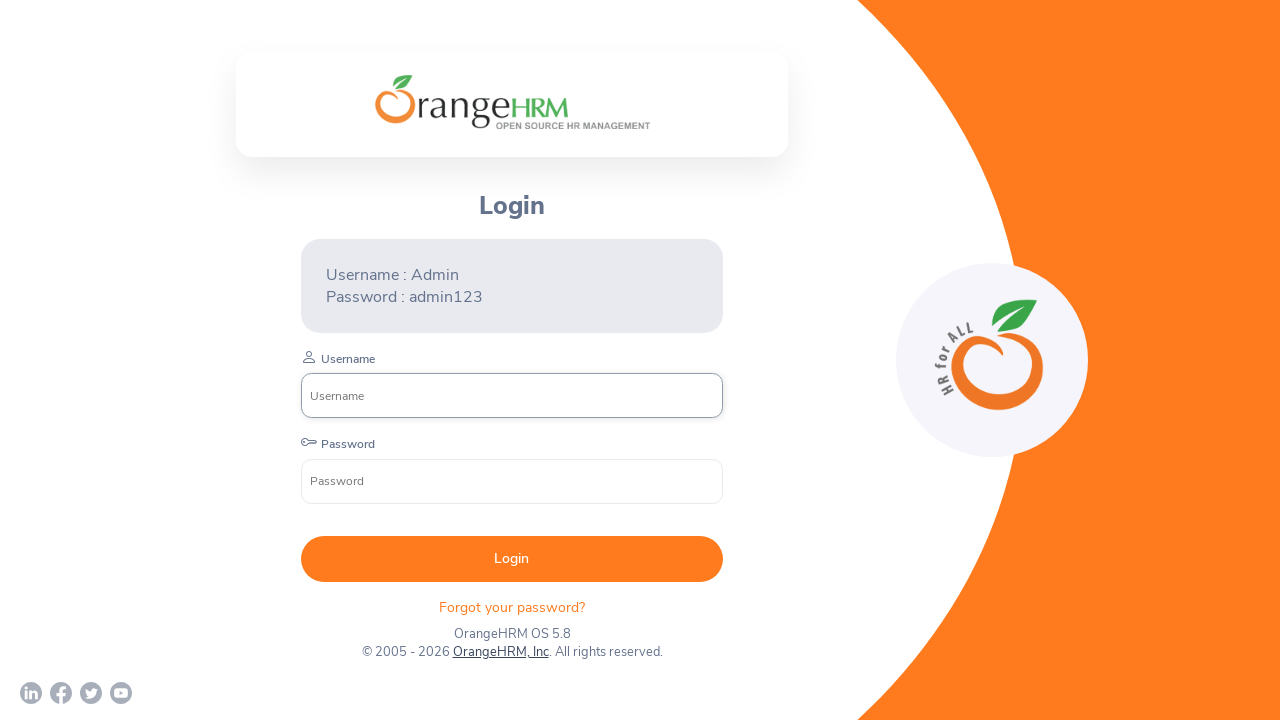

Verified URL ends with 'login'
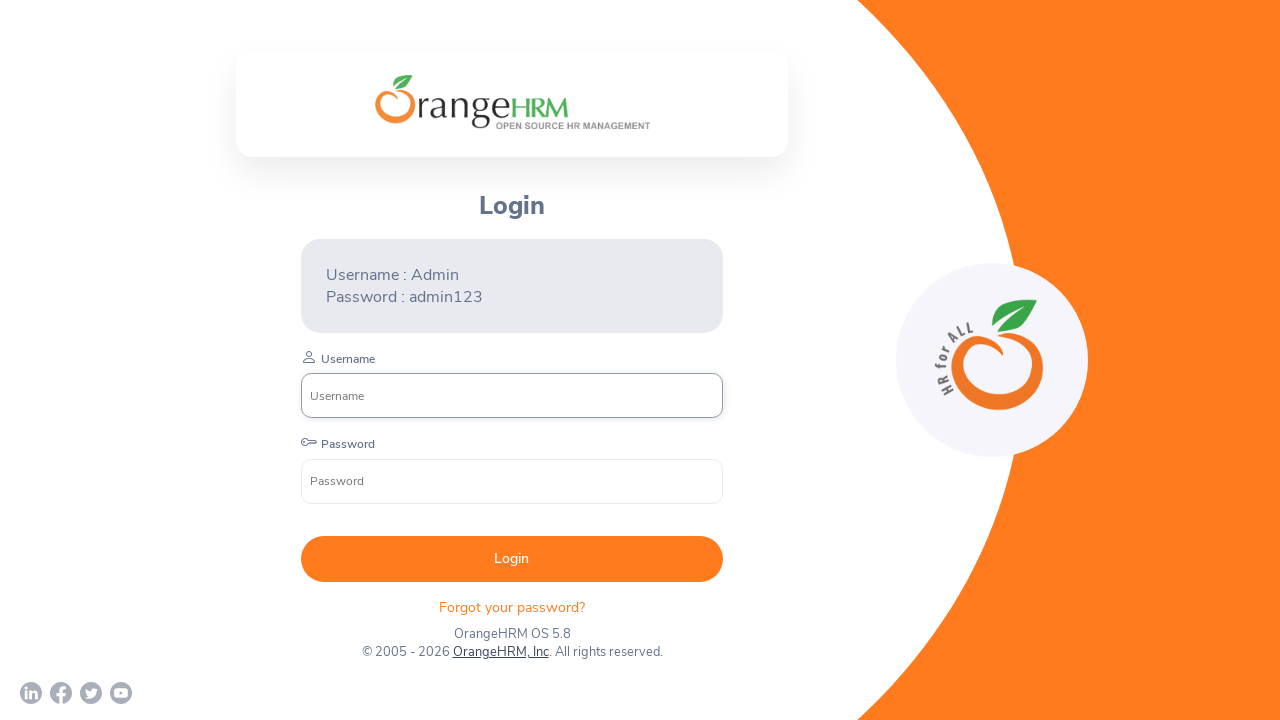

Verified URL contains 'demo' - confirmed OrangeHRM demo environment
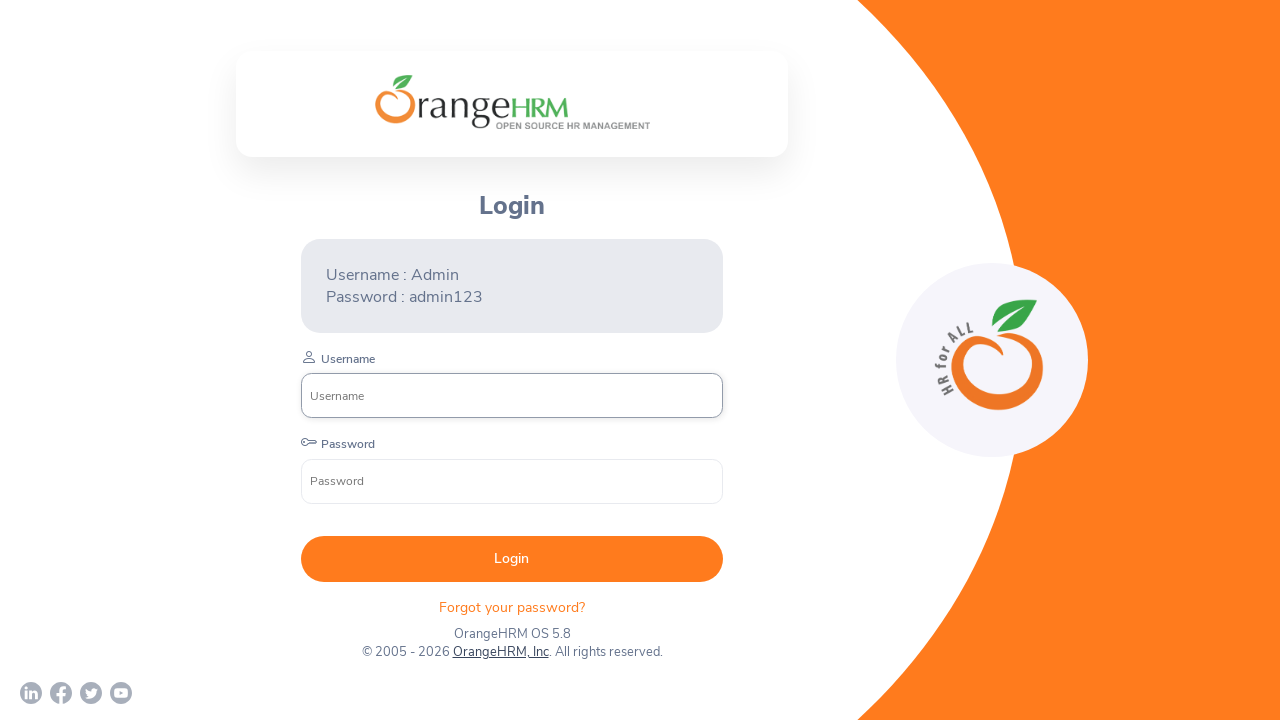

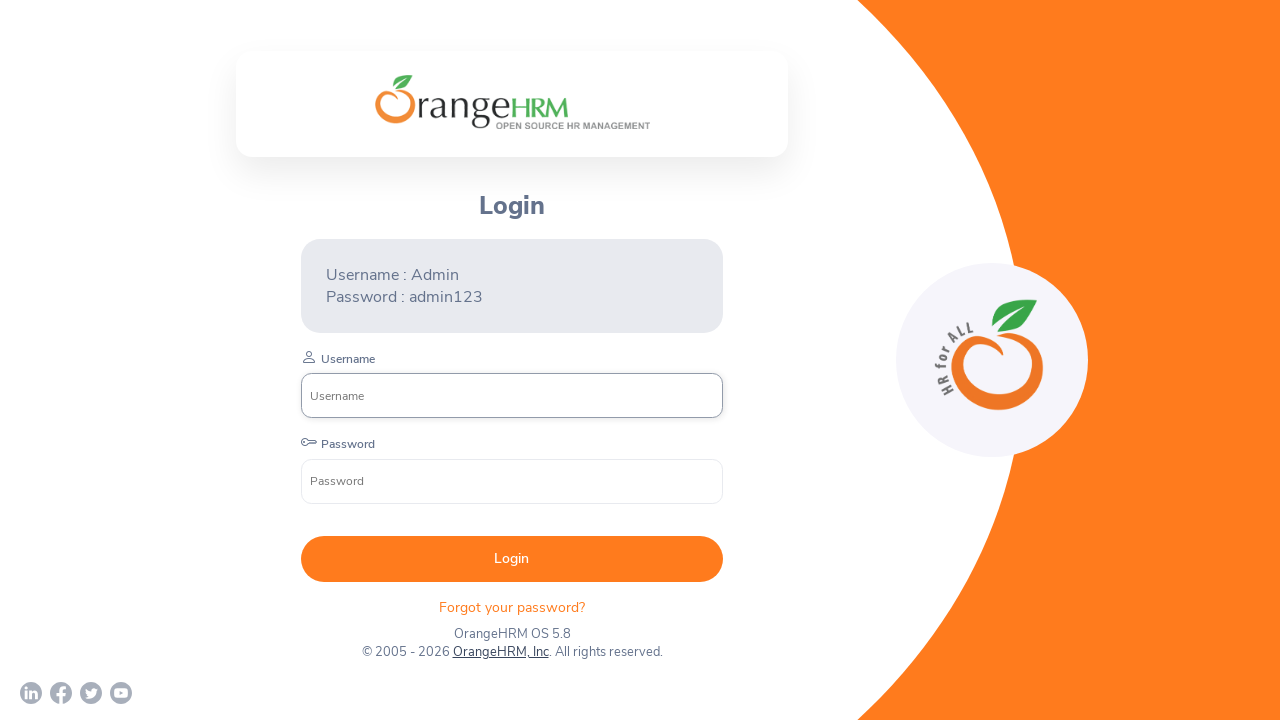